Tests flight booking search functionality by selecting origin and destination cities on BlazeDemo

Starting URL: https://www.blazedemo.com

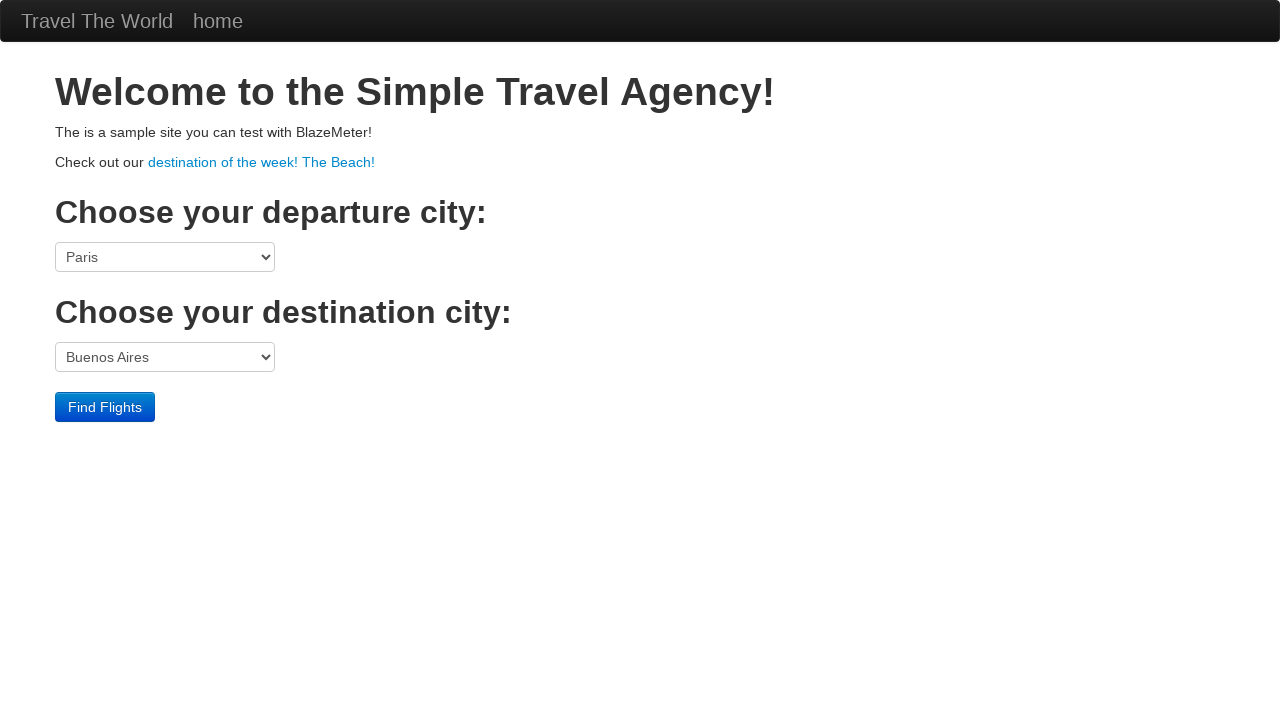

Selected Boston as origin city from dropdown on select[name='fromPort']
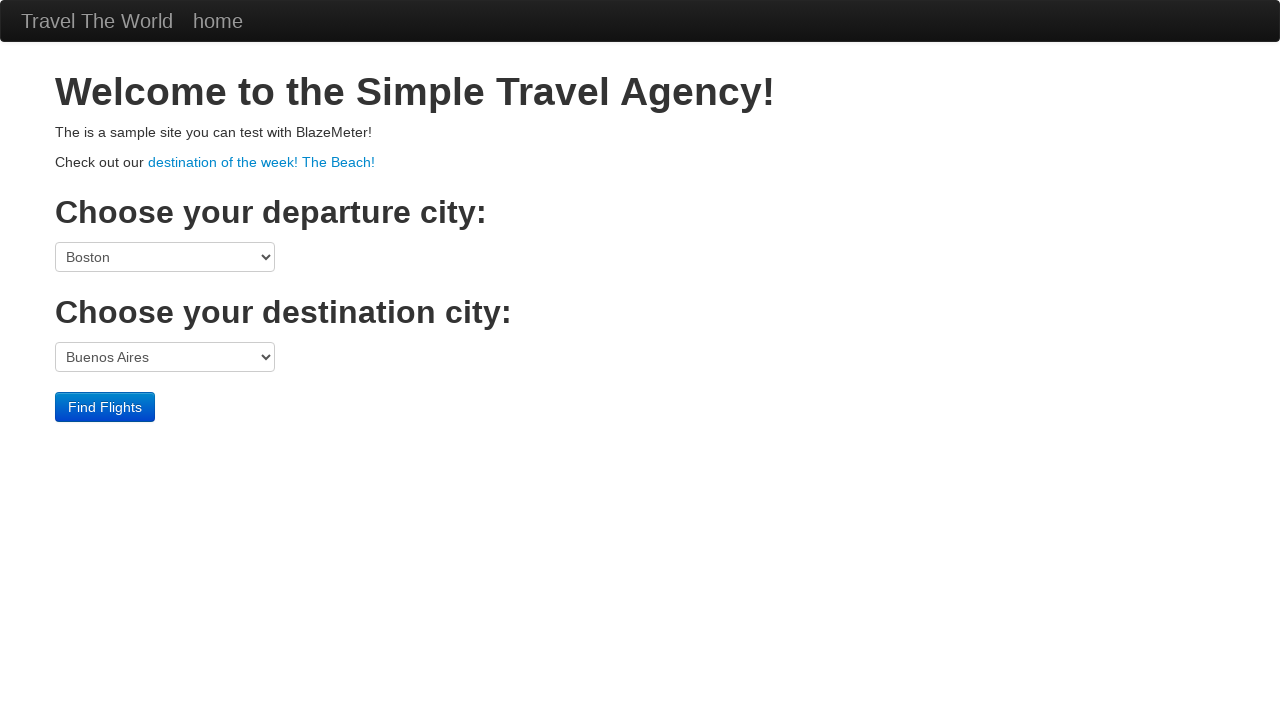

Selected London as destination city from dropdown on select[name='toPort']
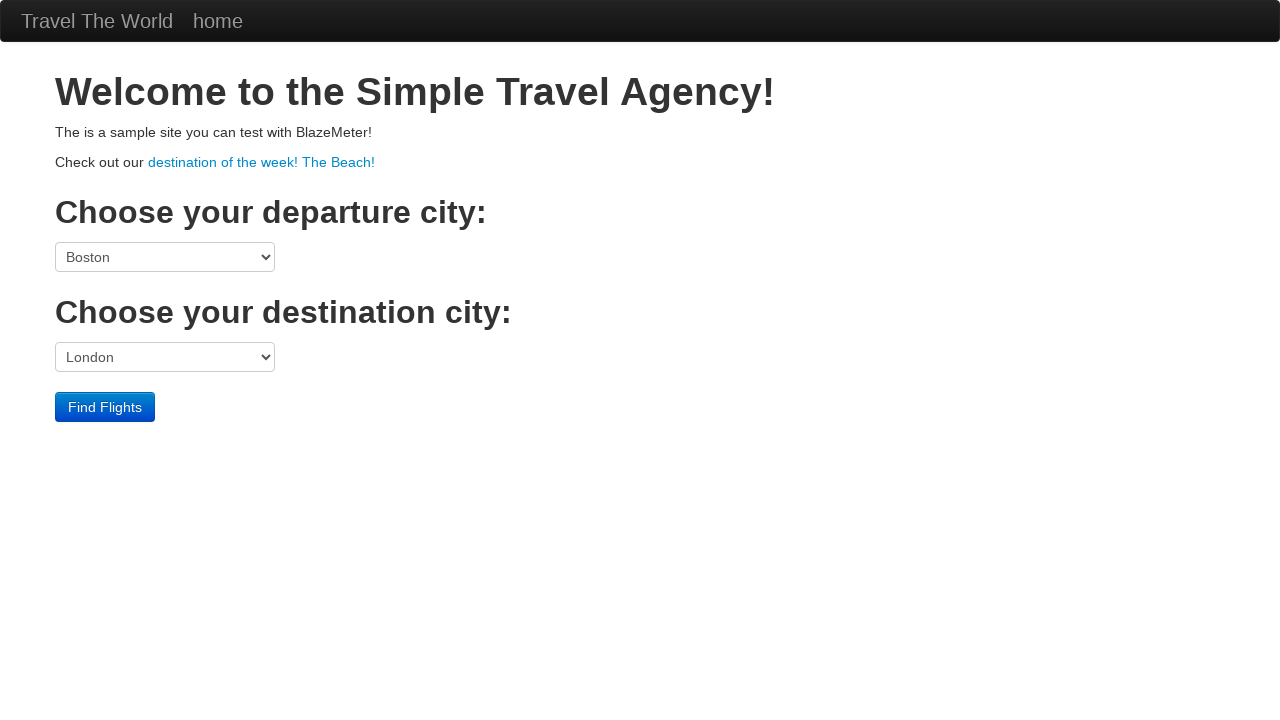

Clicked Find Flights button to search for flights at (105, 407) on input[type='submit']
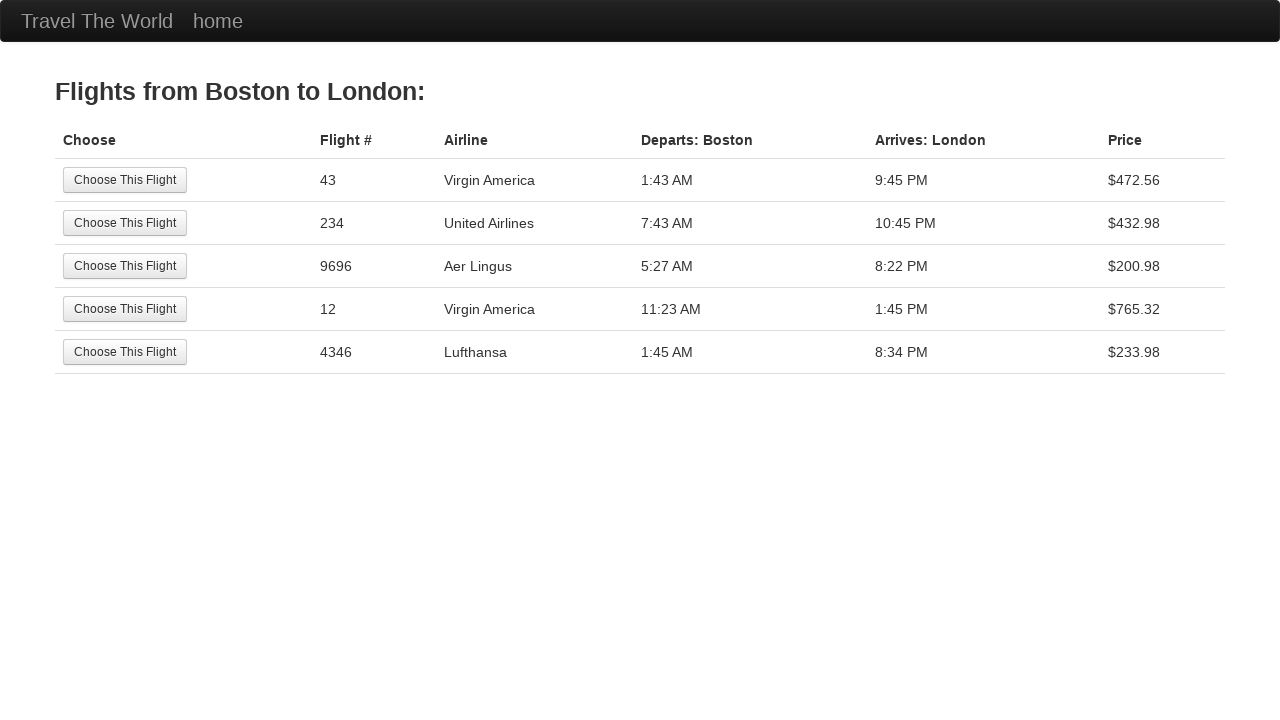

Flight search results page loaded successfully
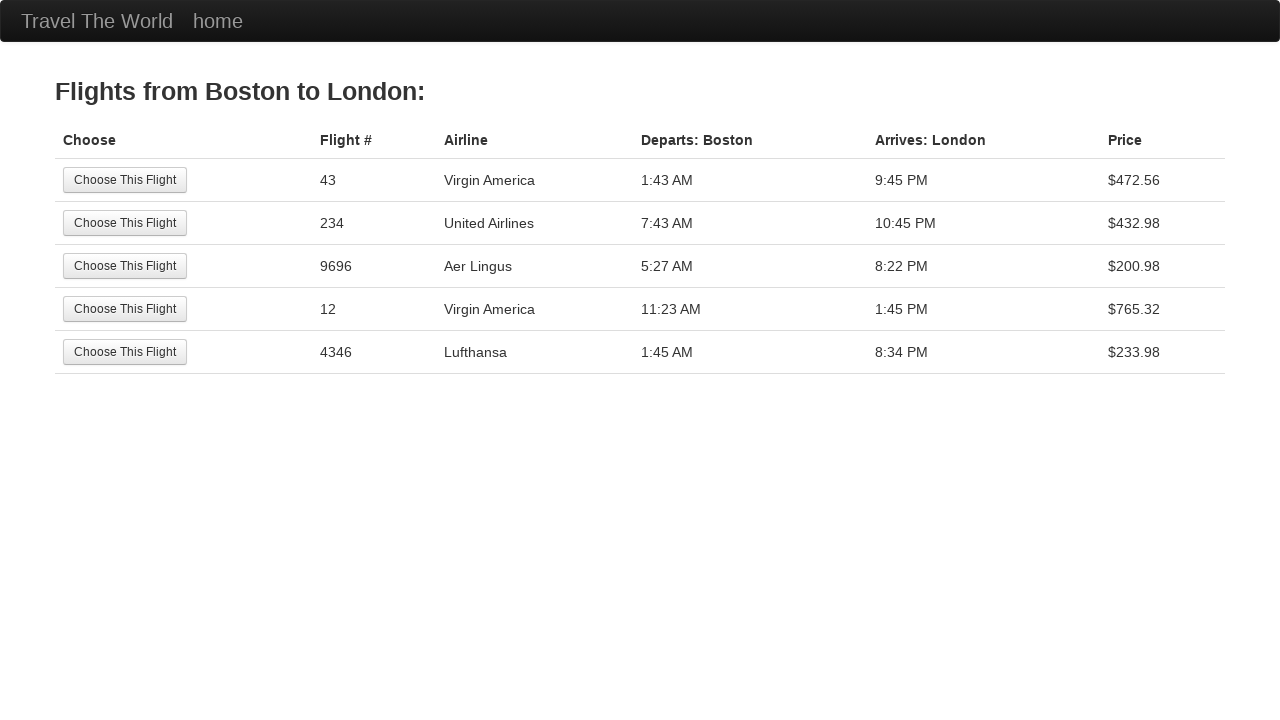

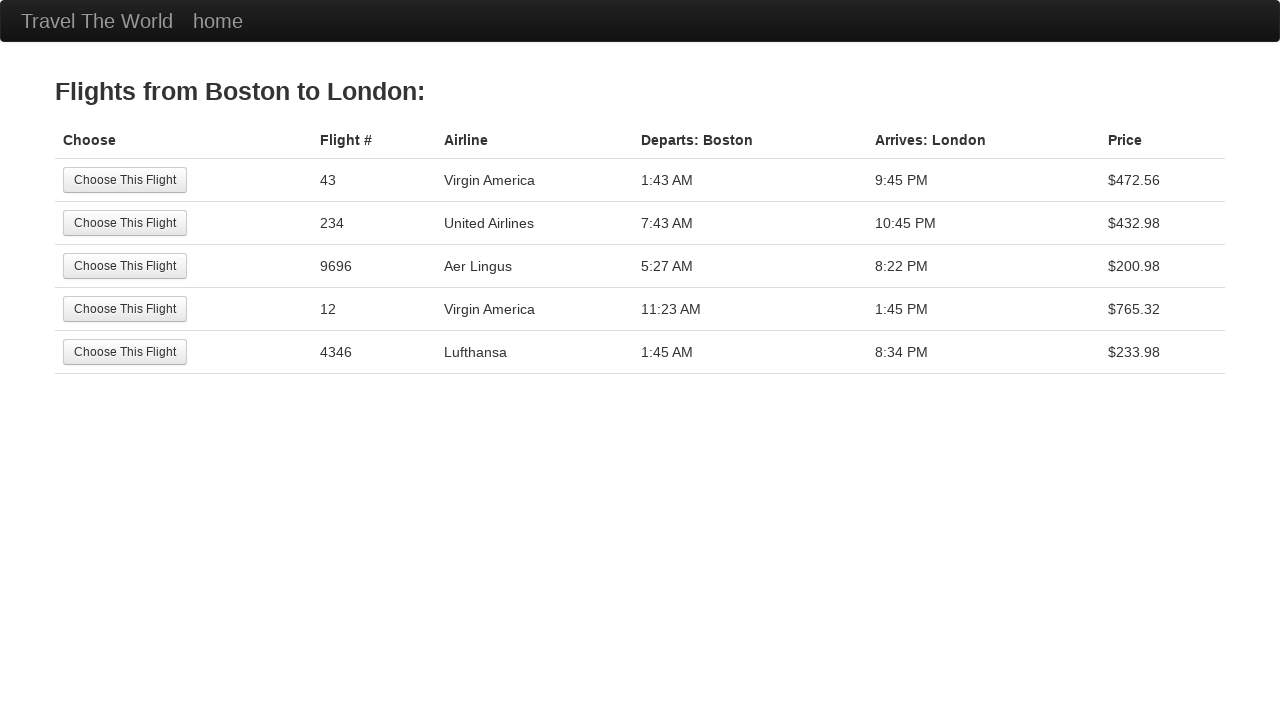